Tests that signing up with a password that is too short triggers an error alert

Starting URL: https://svburger1.co.il/#/HomePage

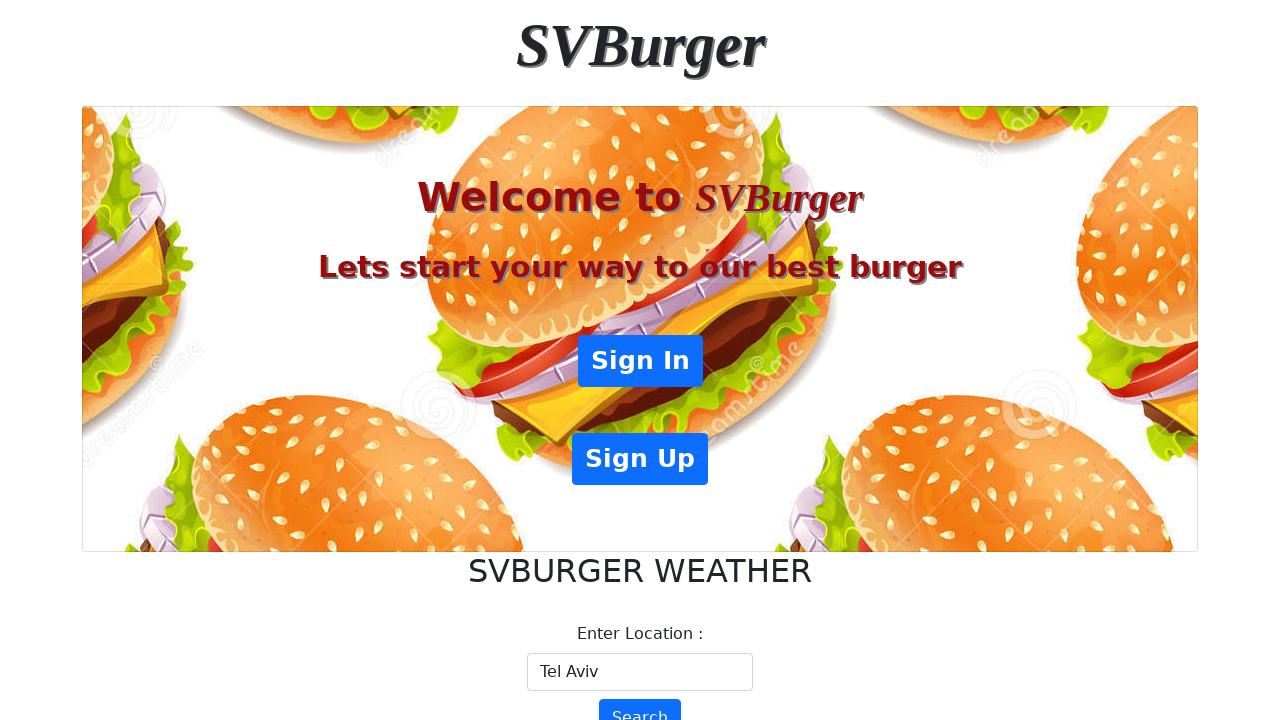

Clicked Sign Up button to open registration form at (640, 459) on xpath=//button[text() ='Sign Up']
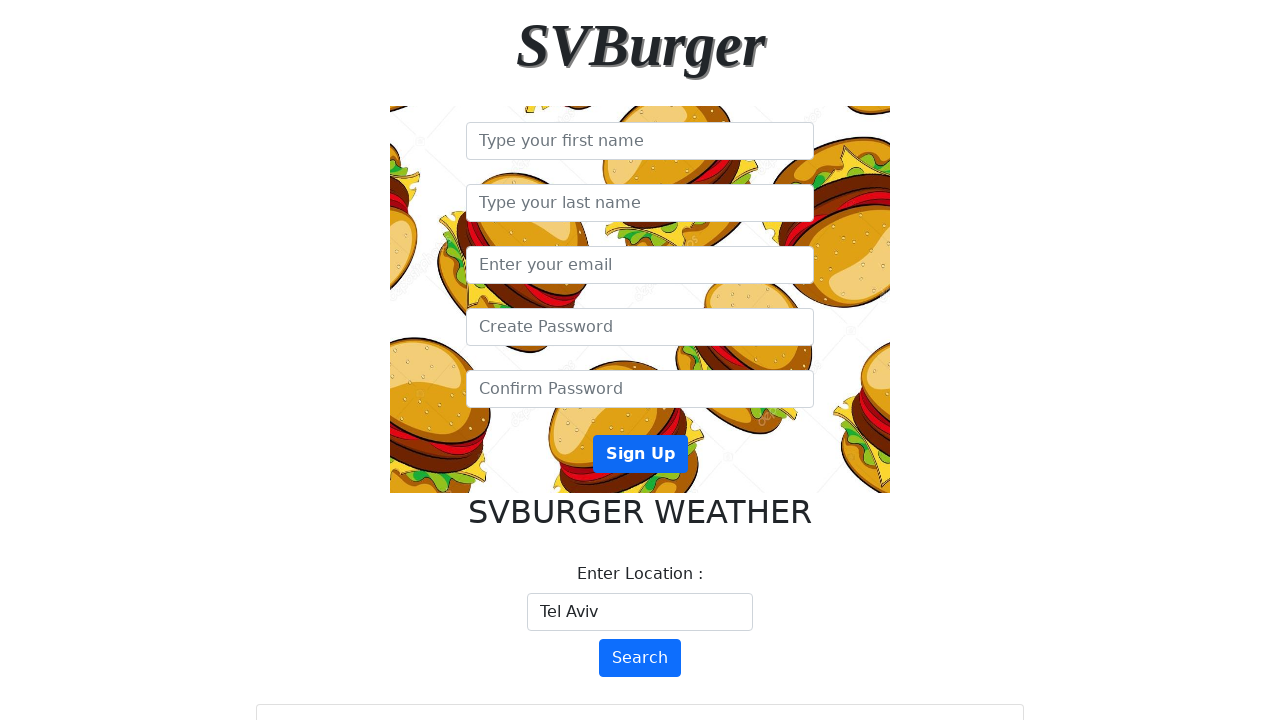

Filled first name field with 'roziel' on //input[@placeholder='Type your first name']
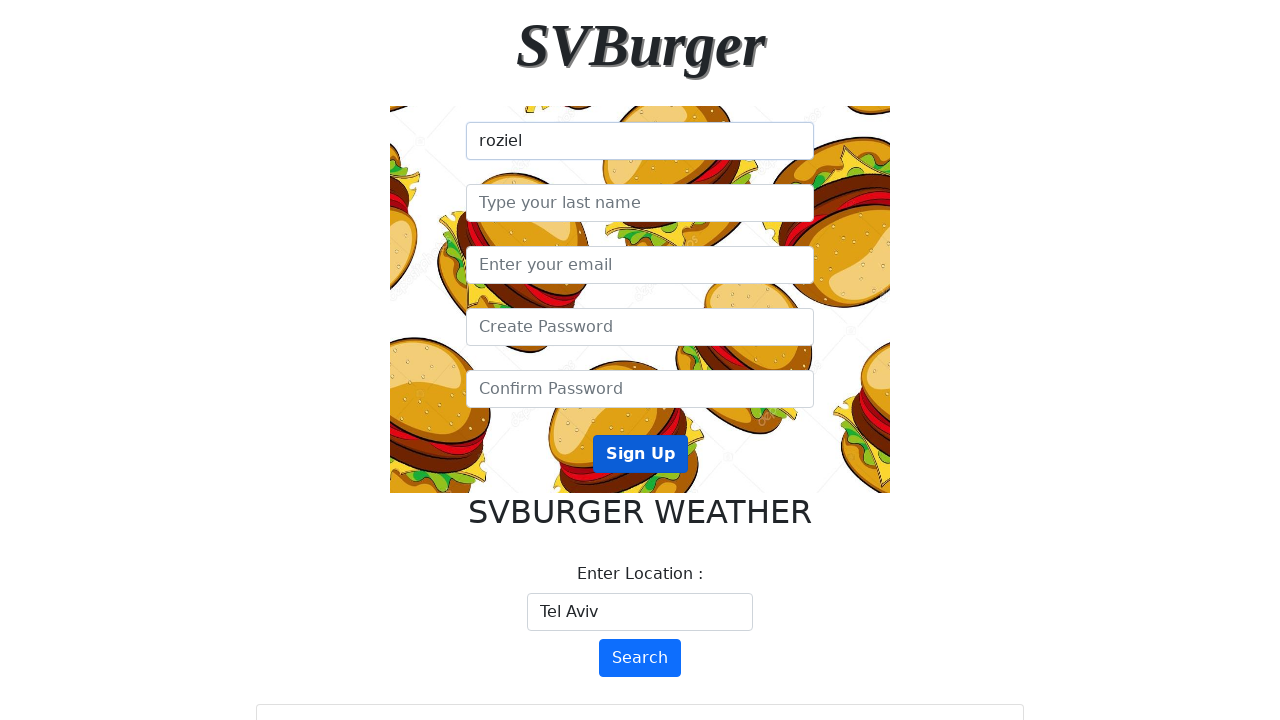

Filled last name field with 'elhazov' on //input[@placeholder='Type your last name']
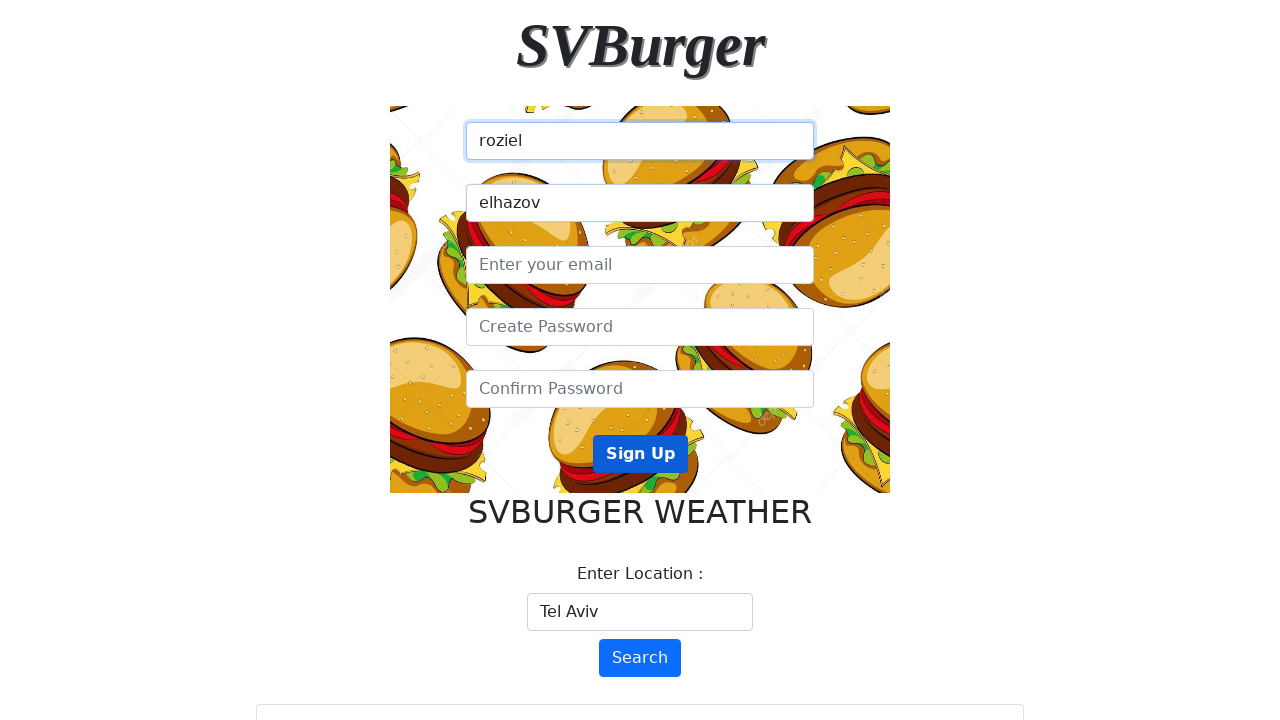

Filled email field with 'abcdefg@gmail.com' on //input[@placeholder='Enter your email']
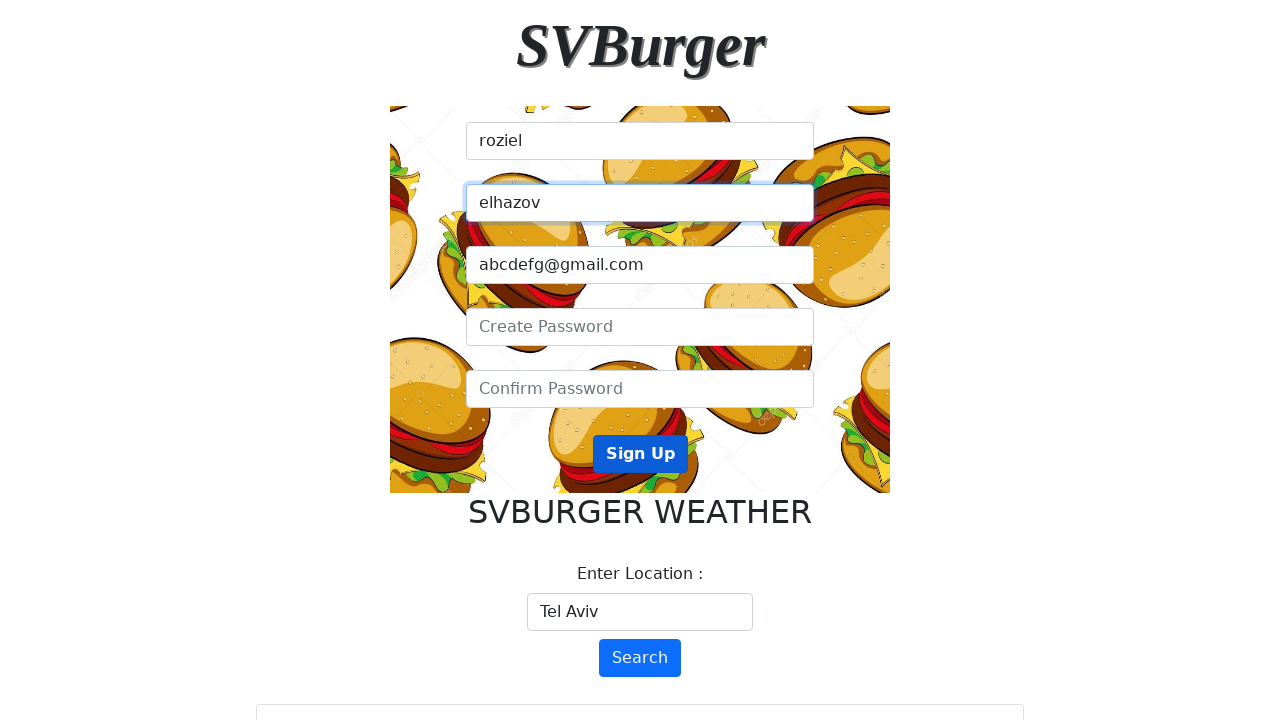

Filled password field with invalid short password '12345' on //input[@placeholder='Create Password']
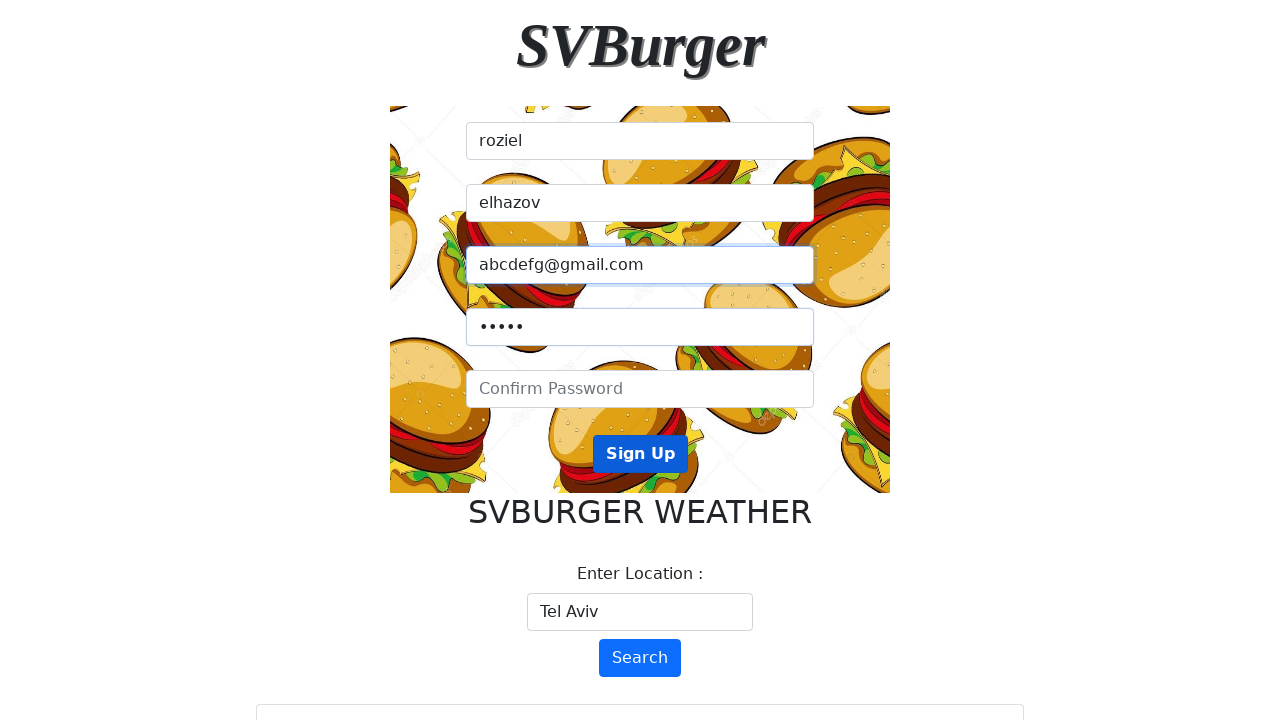

Filled confirm password field with '12345' on //input[@placeholder='Confirm Password']
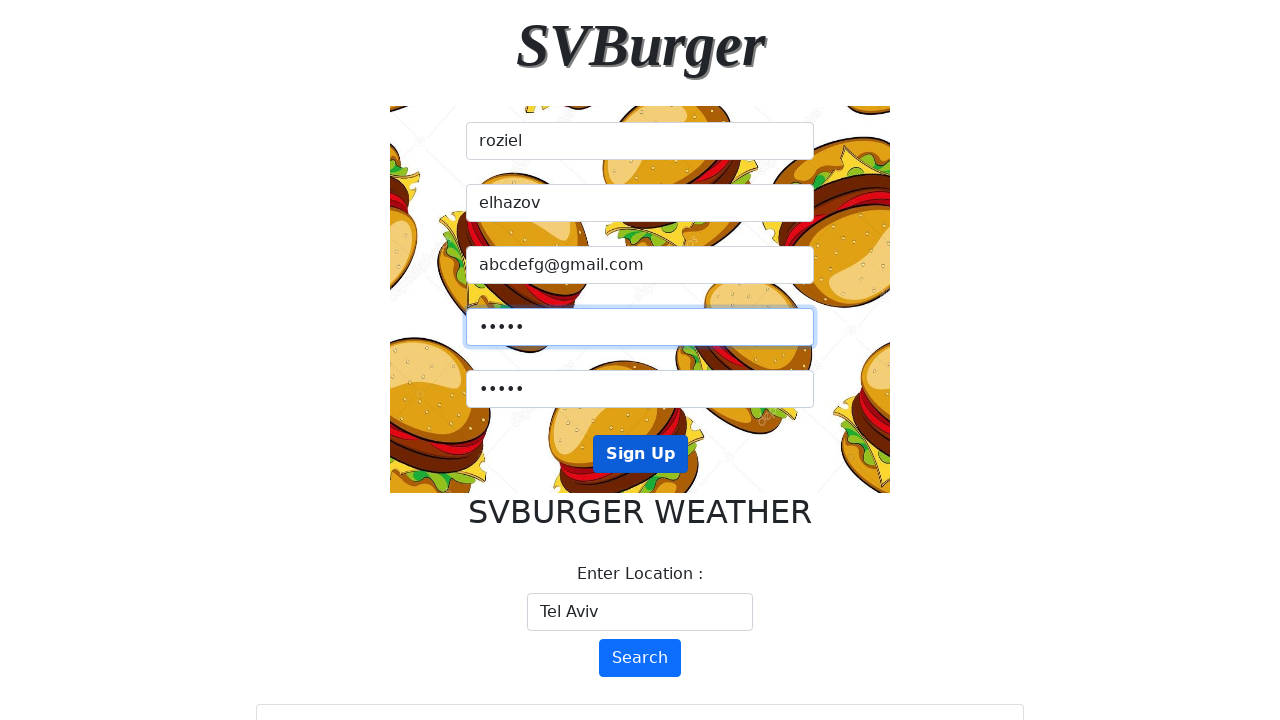

Clicked Sign Up button to submit registration form at (640, 454) on xpath=//button[text() ='Sign Up']
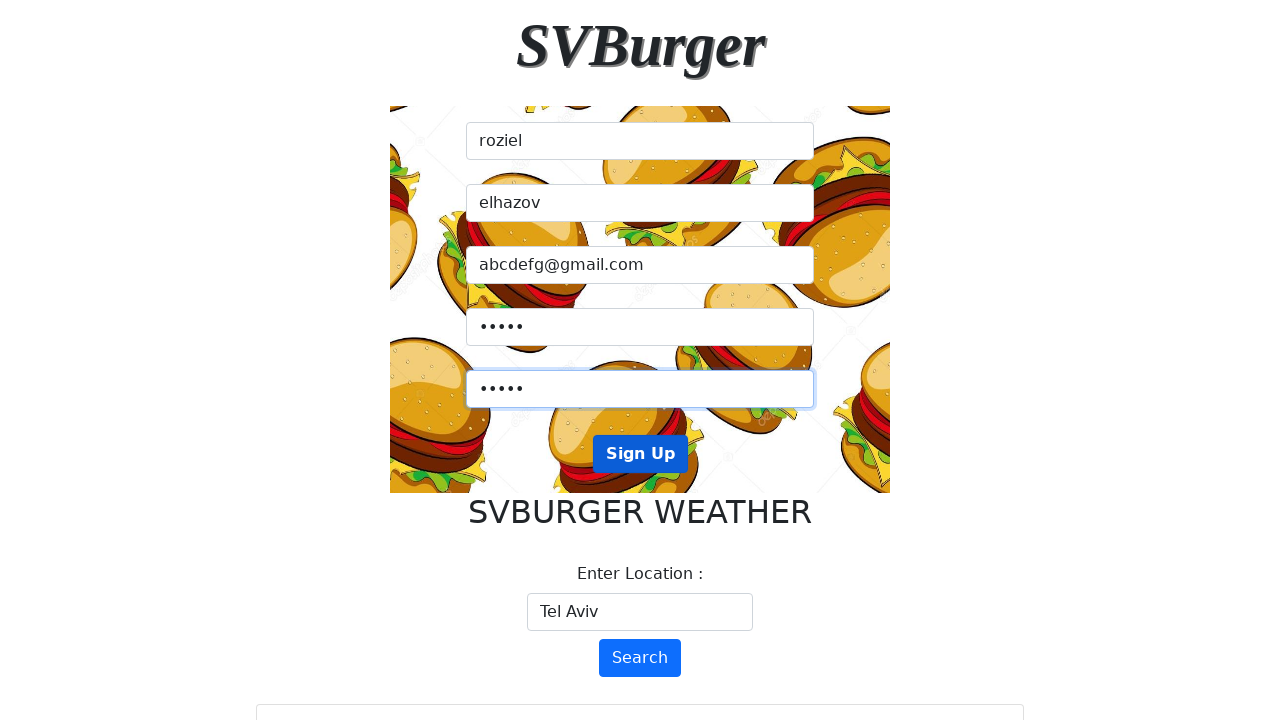

Set up alert dialog handler to accept error alert
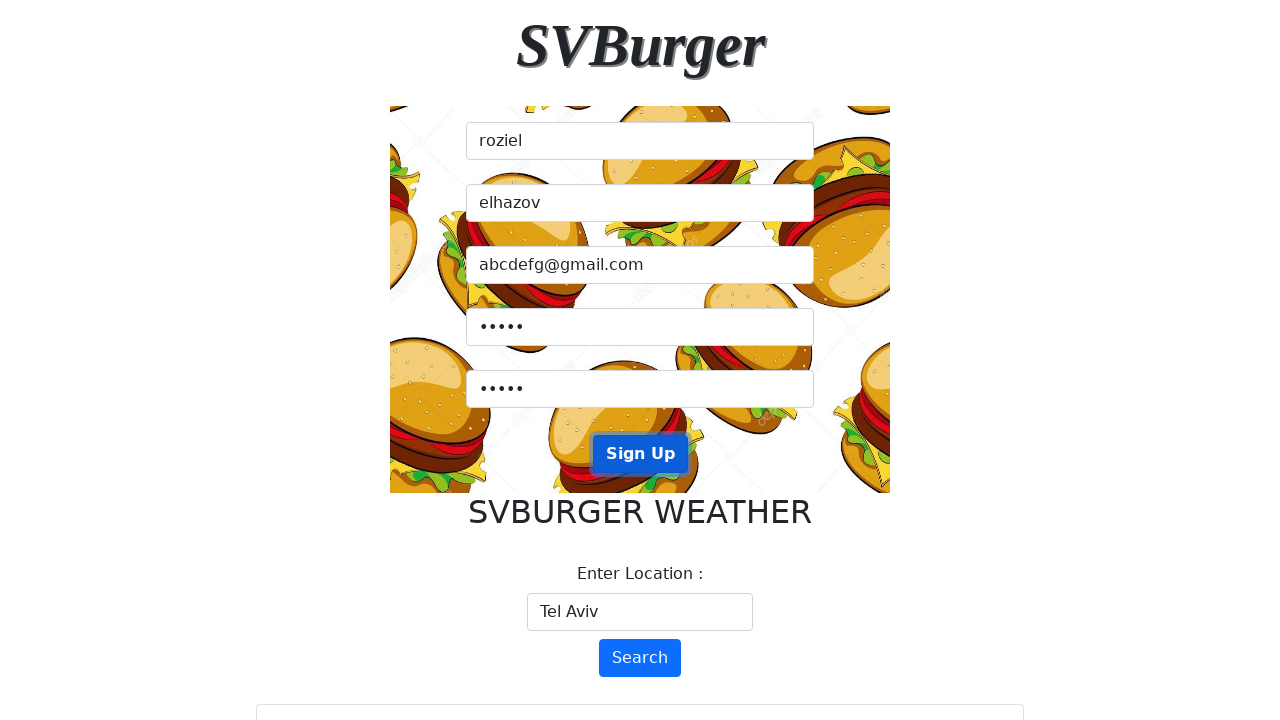

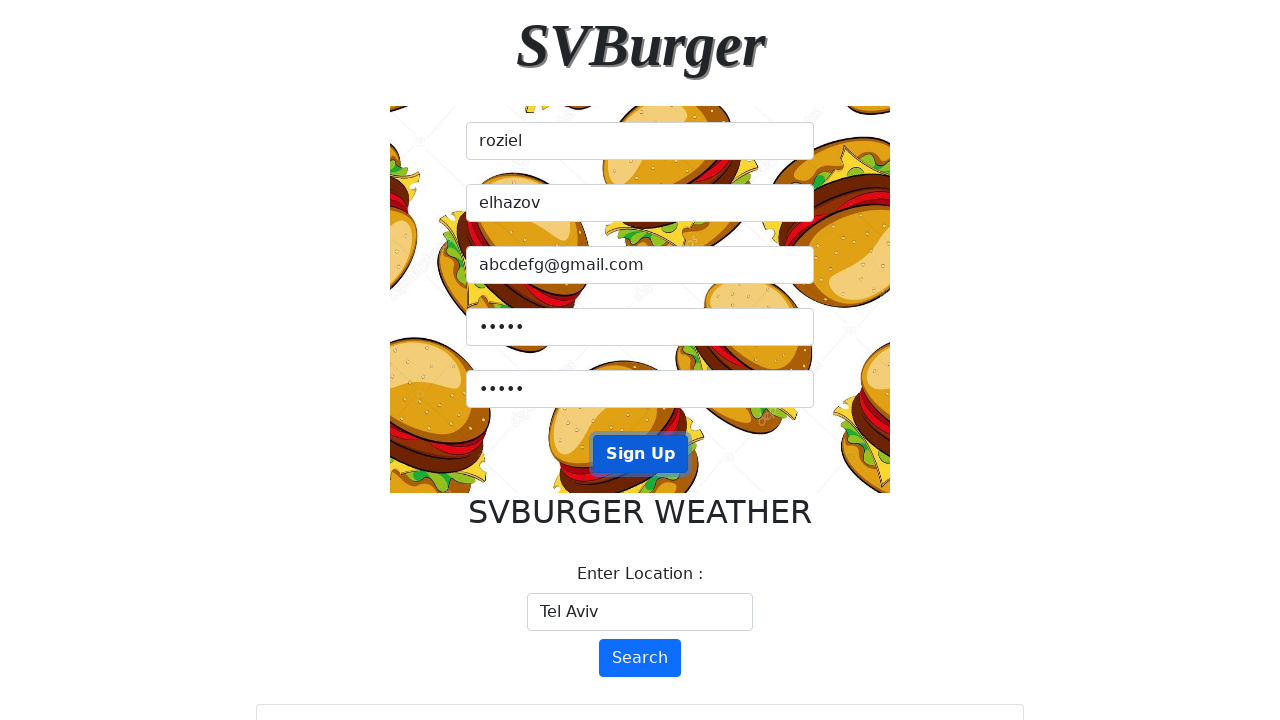